Tests drag and drop functionality by dragging an element to a drop target using the dragAndDrop action on the jQuery UI droppable demo page.

Starting URL: https://jqueryui.com/droppable/

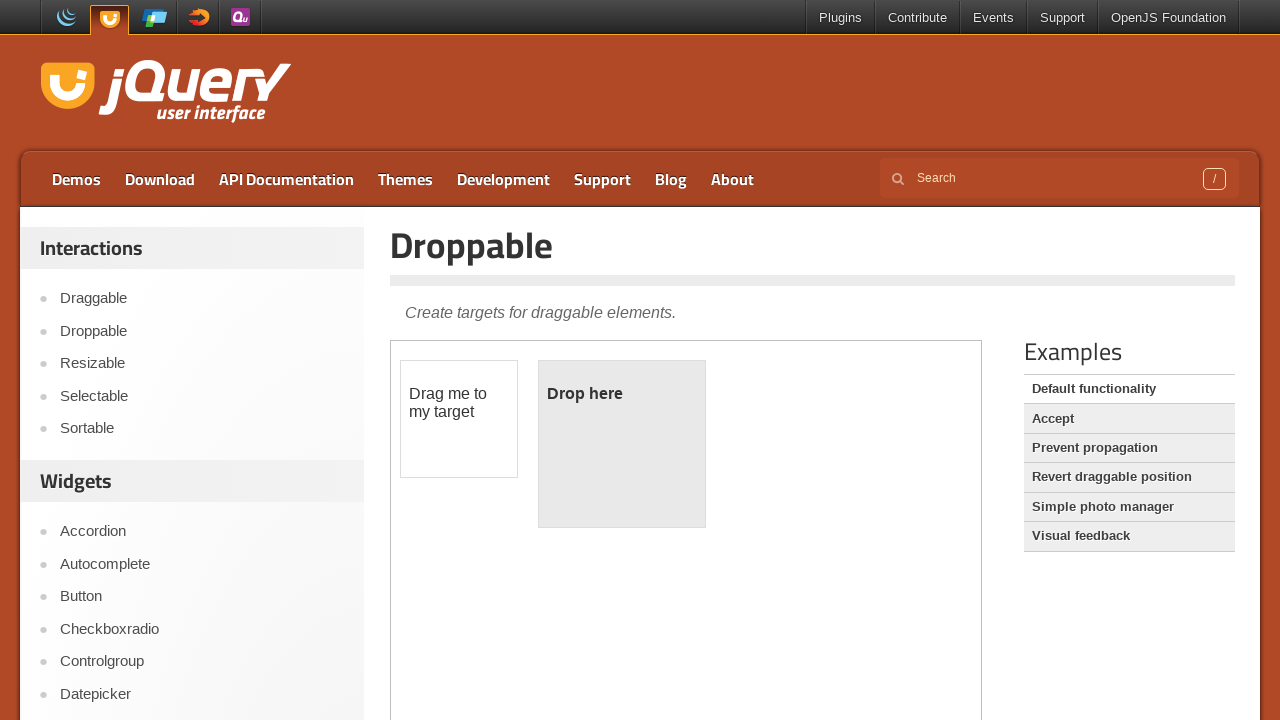

Located iframe containing drag and drop elements
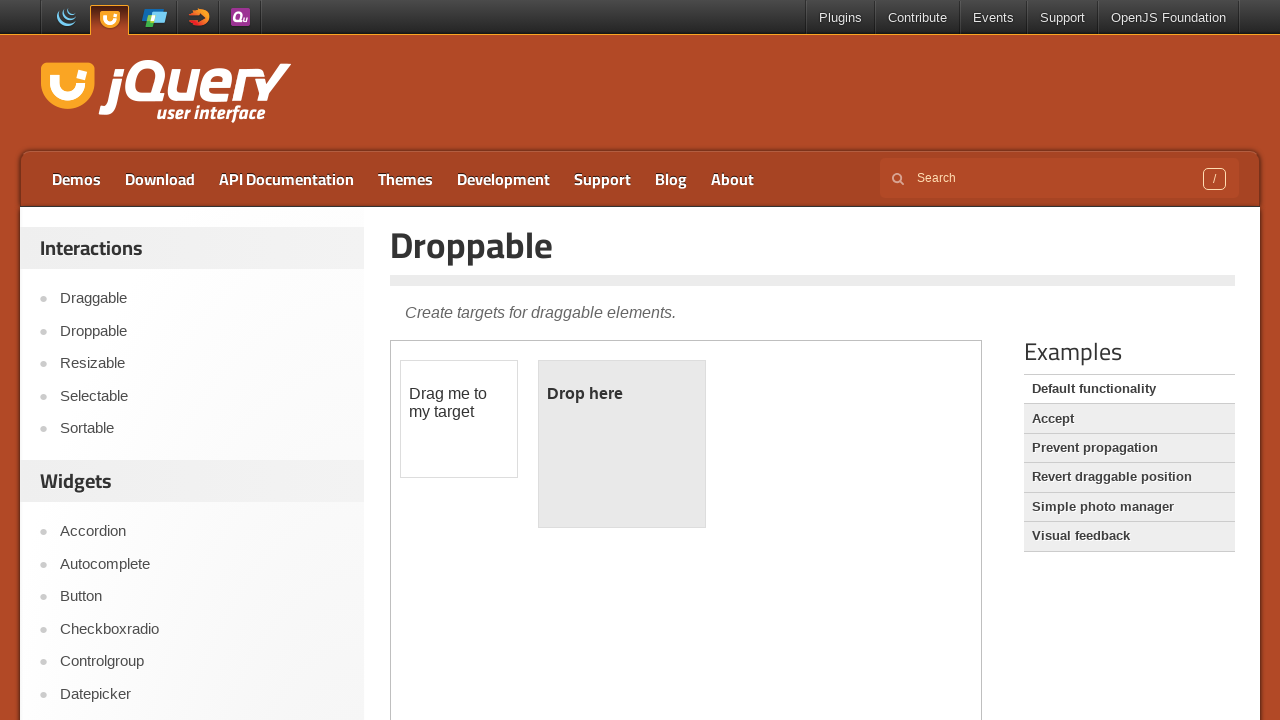

Located draggable element
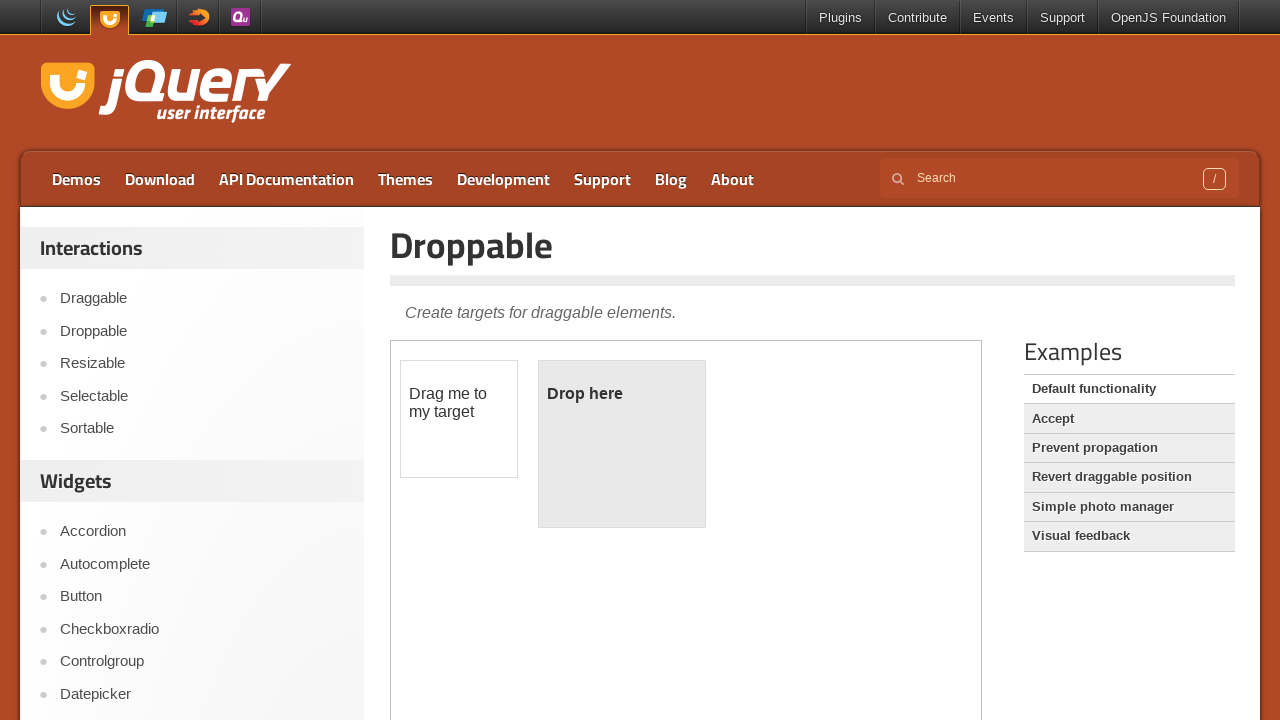

Located droppable target element
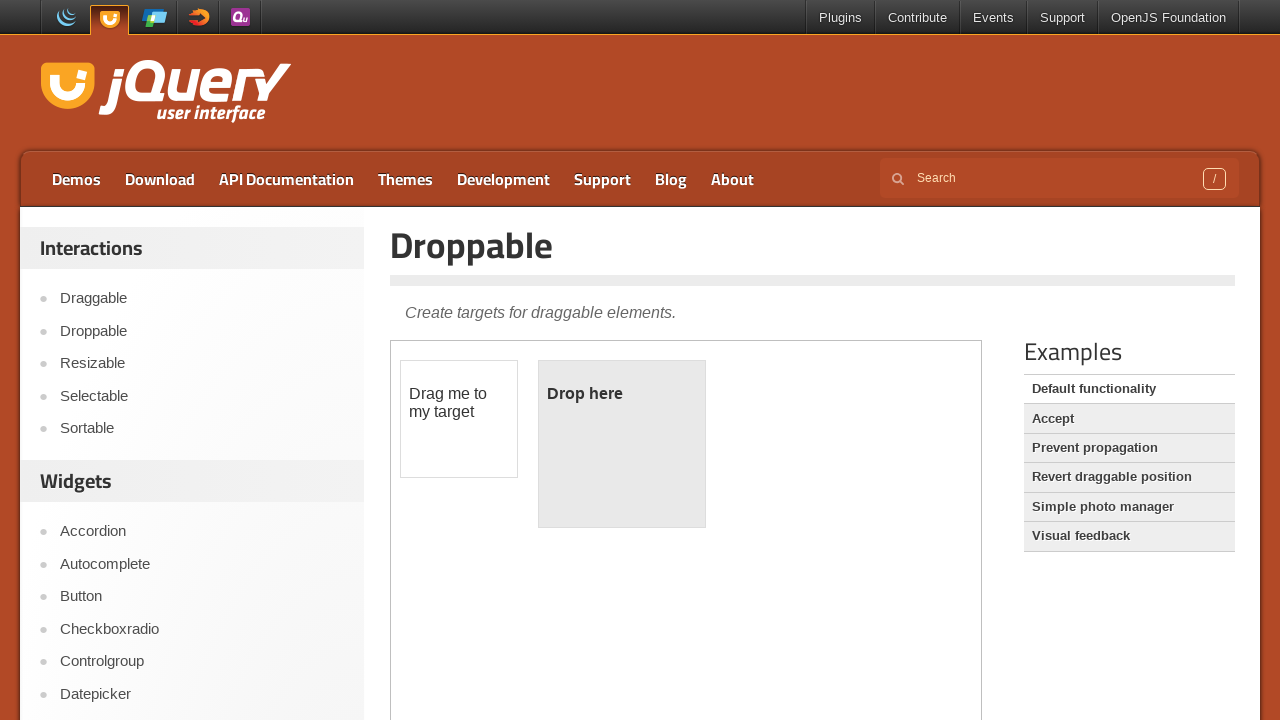

Dragged element to drop target at (622, 444)
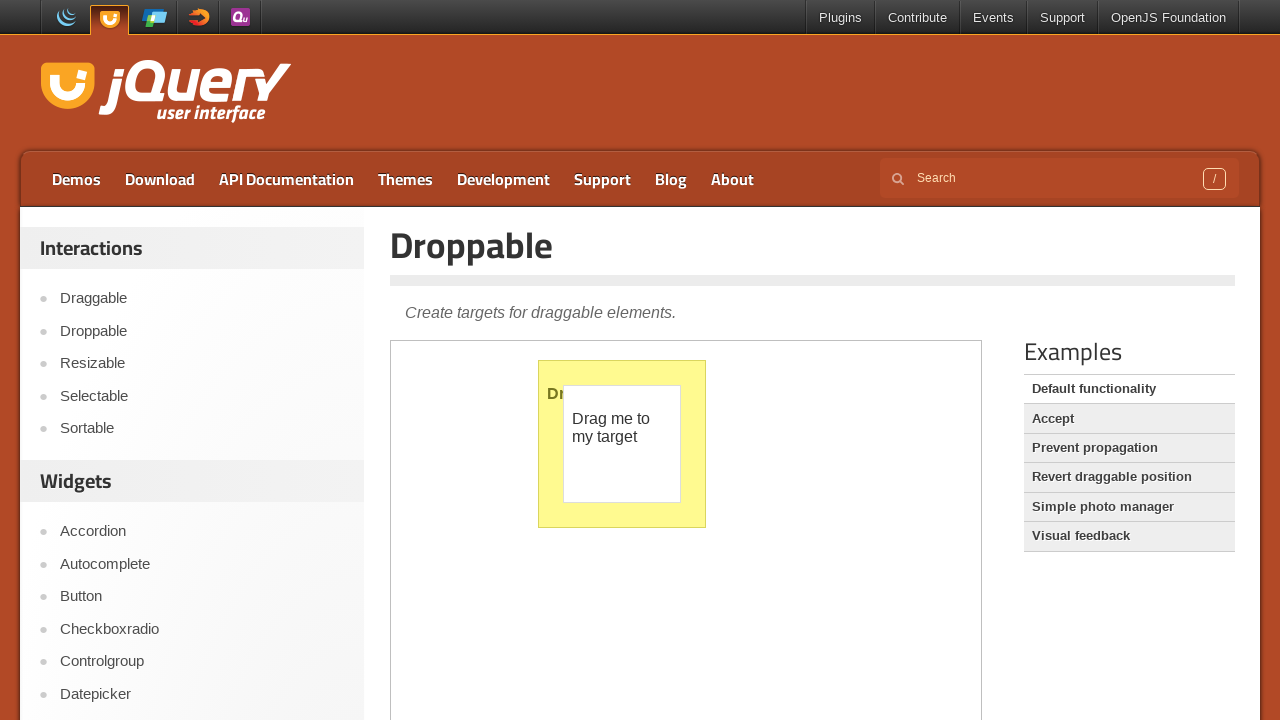

Waited 2 seconds to observe drag and drop result
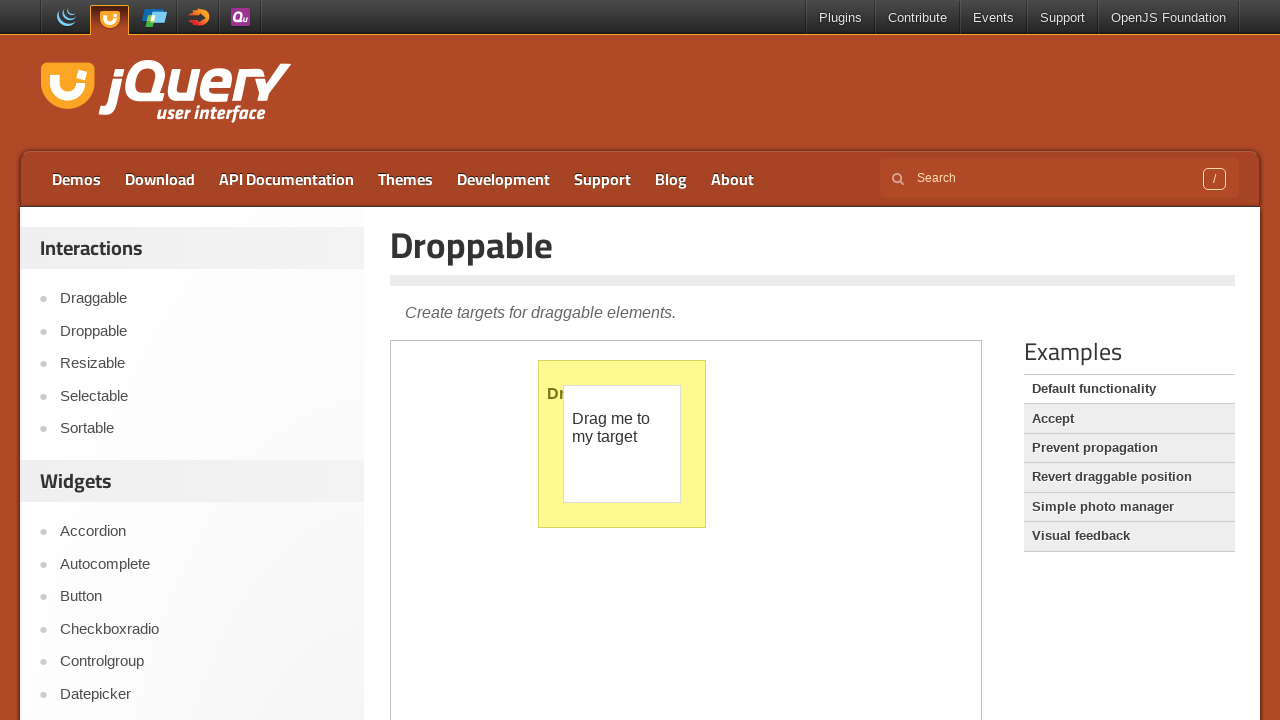

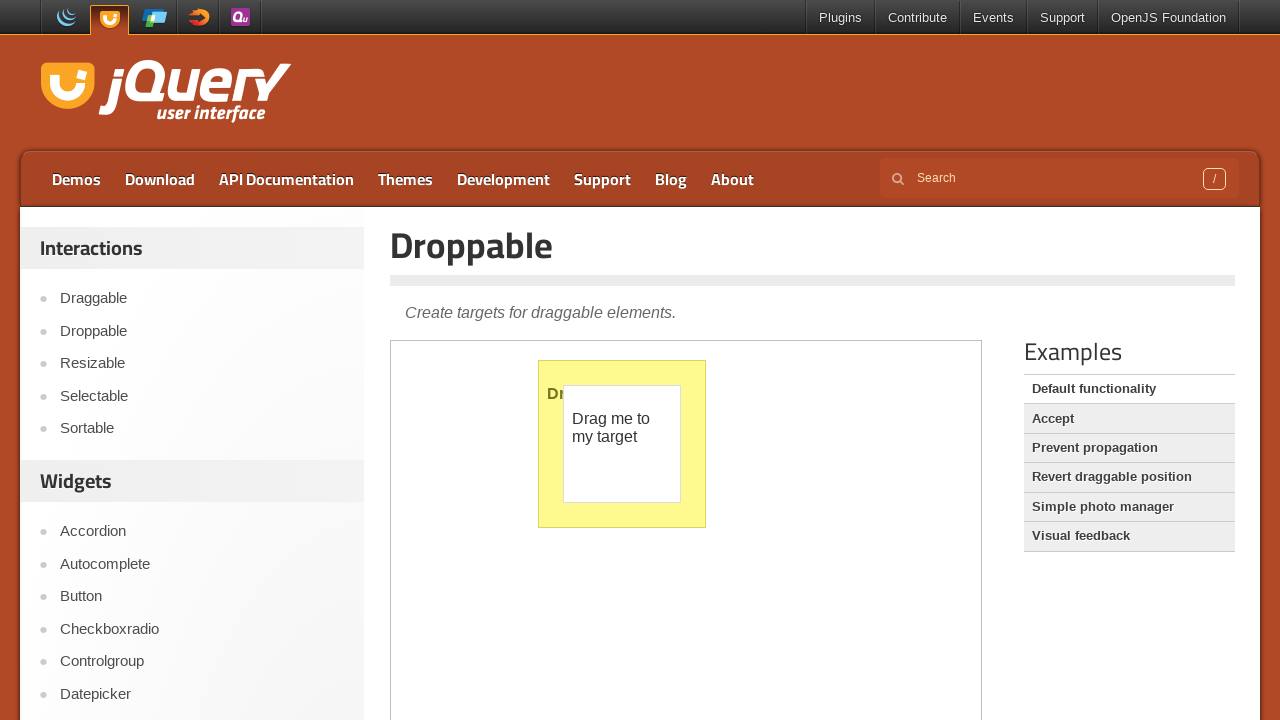